Tests link navigation by finding all links on the page, clicking the "A/B Testing" link, and navigating back to the main page.

Starting URL: https://the-internet.herokuapp.com

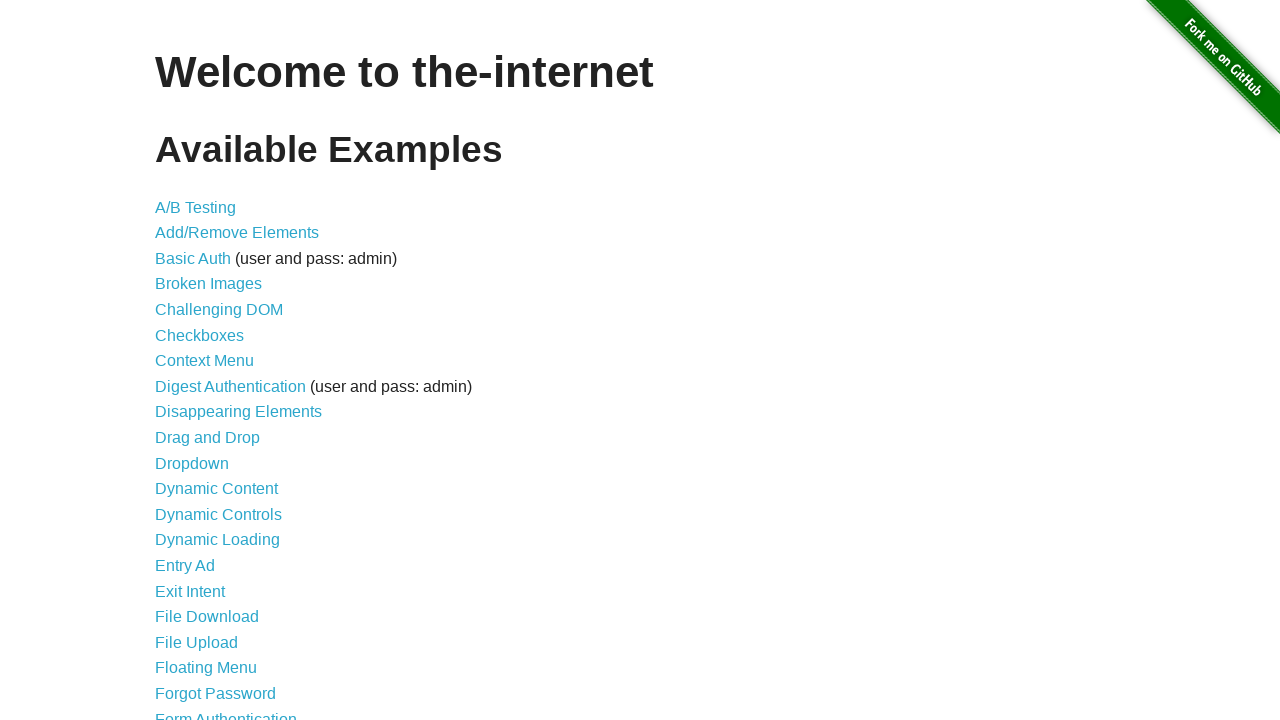

Retrieved all links on the page
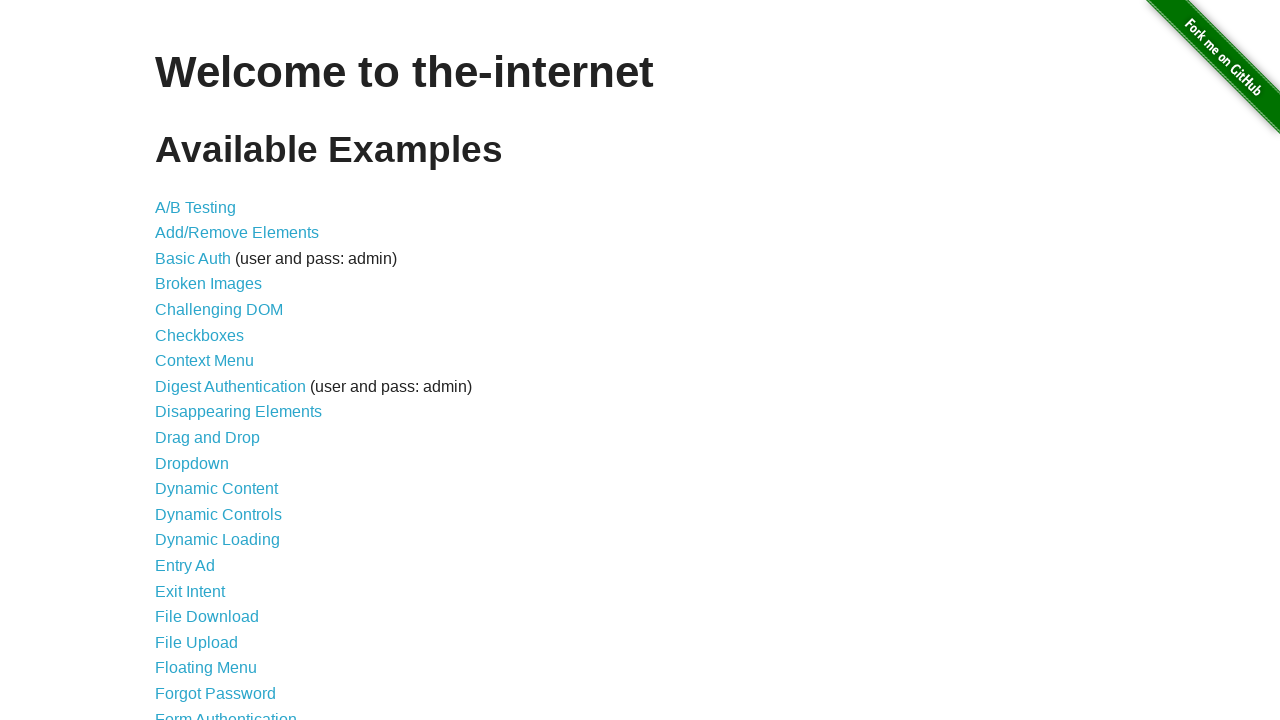

Clicked on 'A/B Testing' link at (196, 207) on xpath=//a >> nth=1
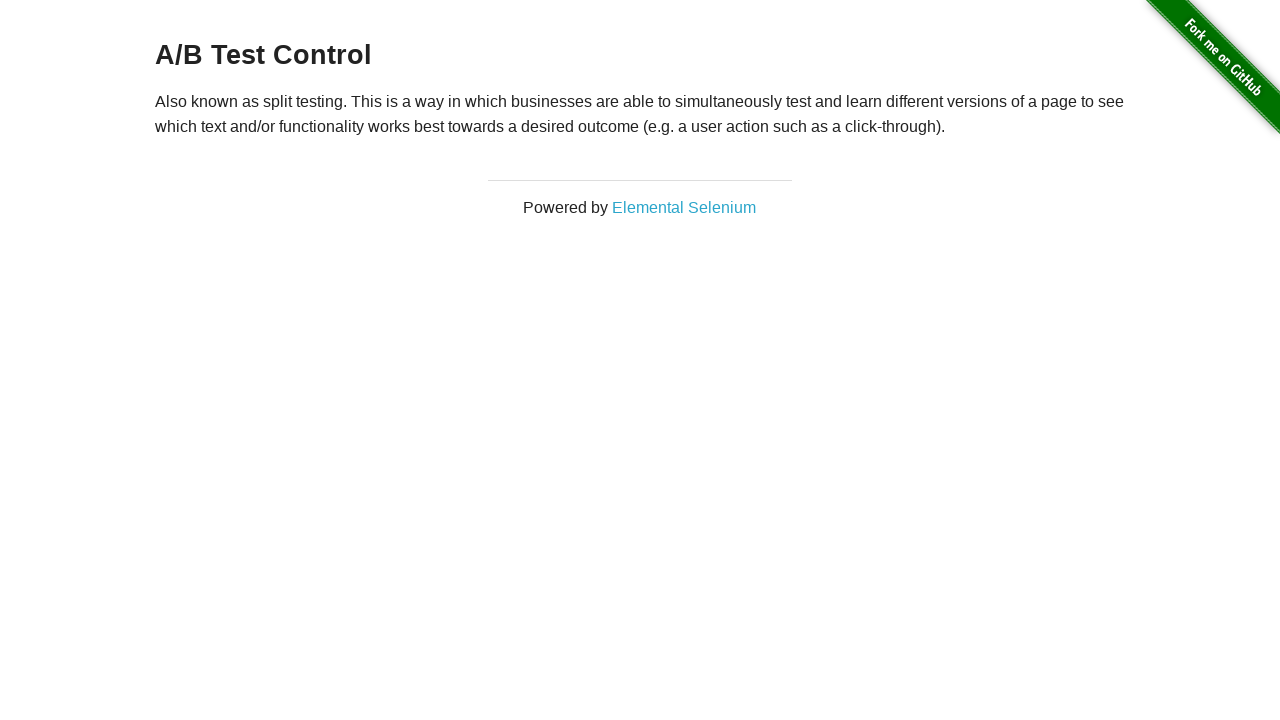

Navigated back to the main page
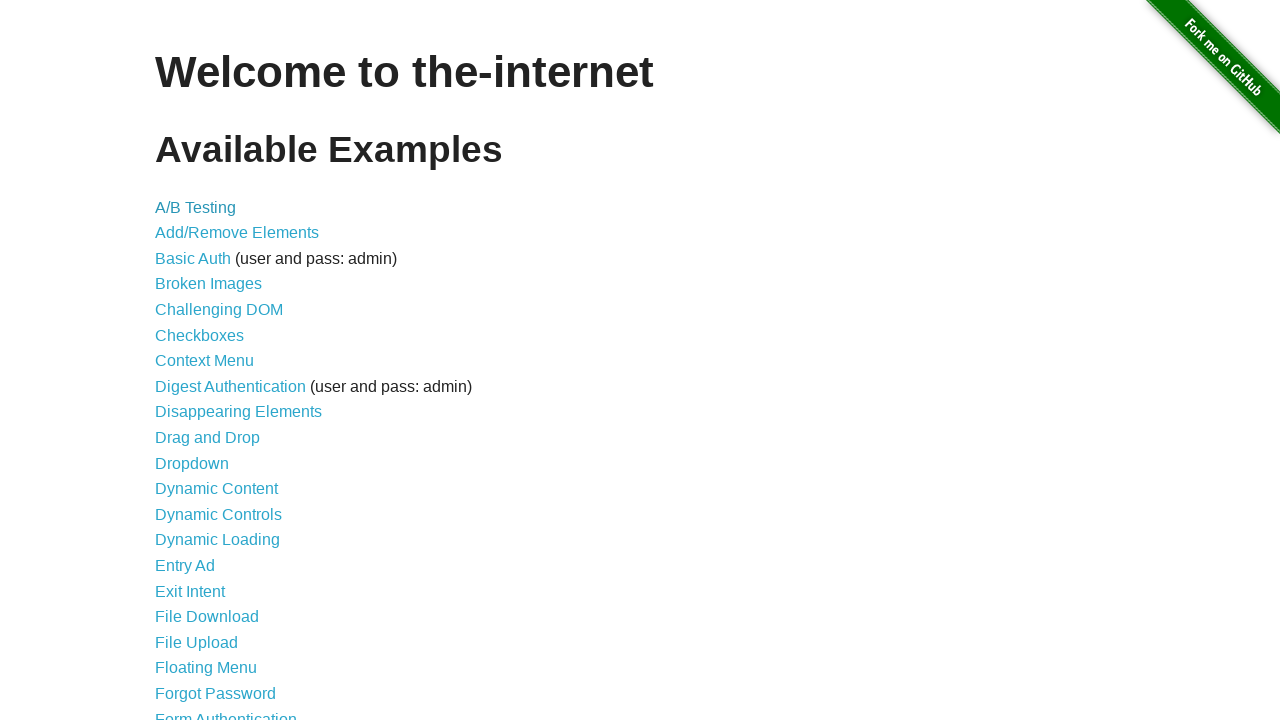

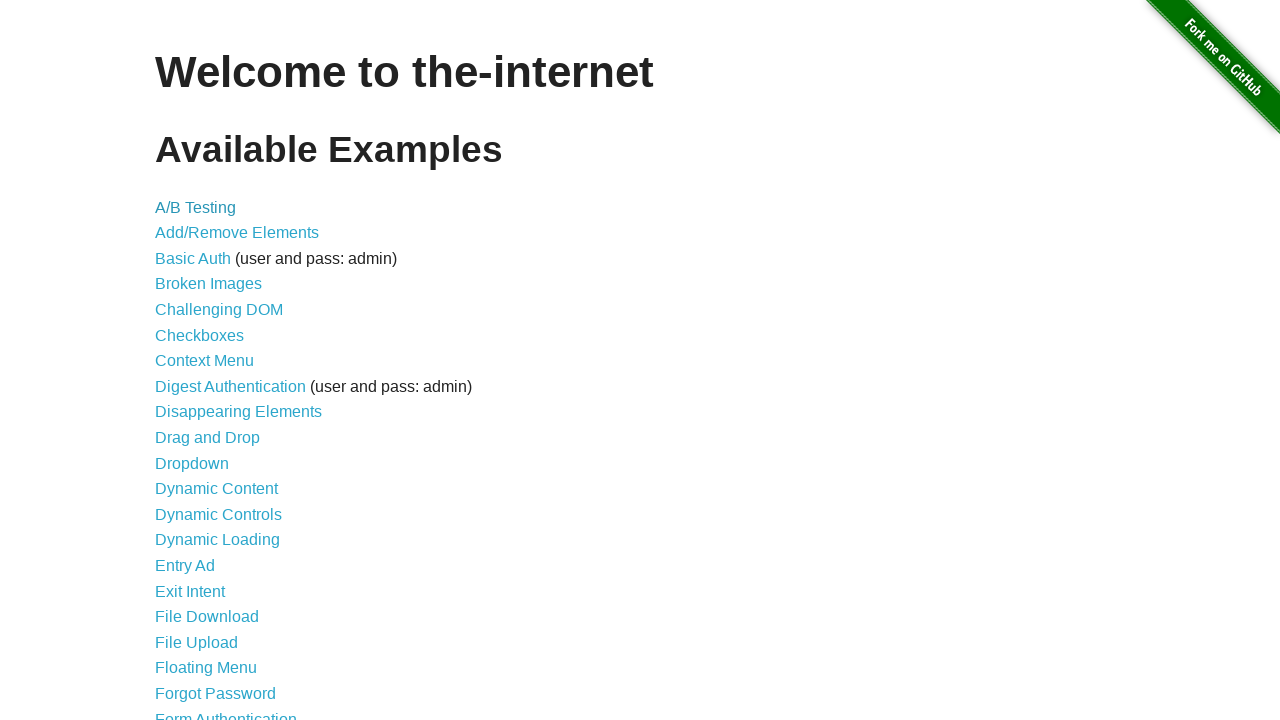